Tracks dropdown state changes during hover animation to detect if multiple dropdowns appear during the animation sequence.

Starting URL: https://asyncsite.com/

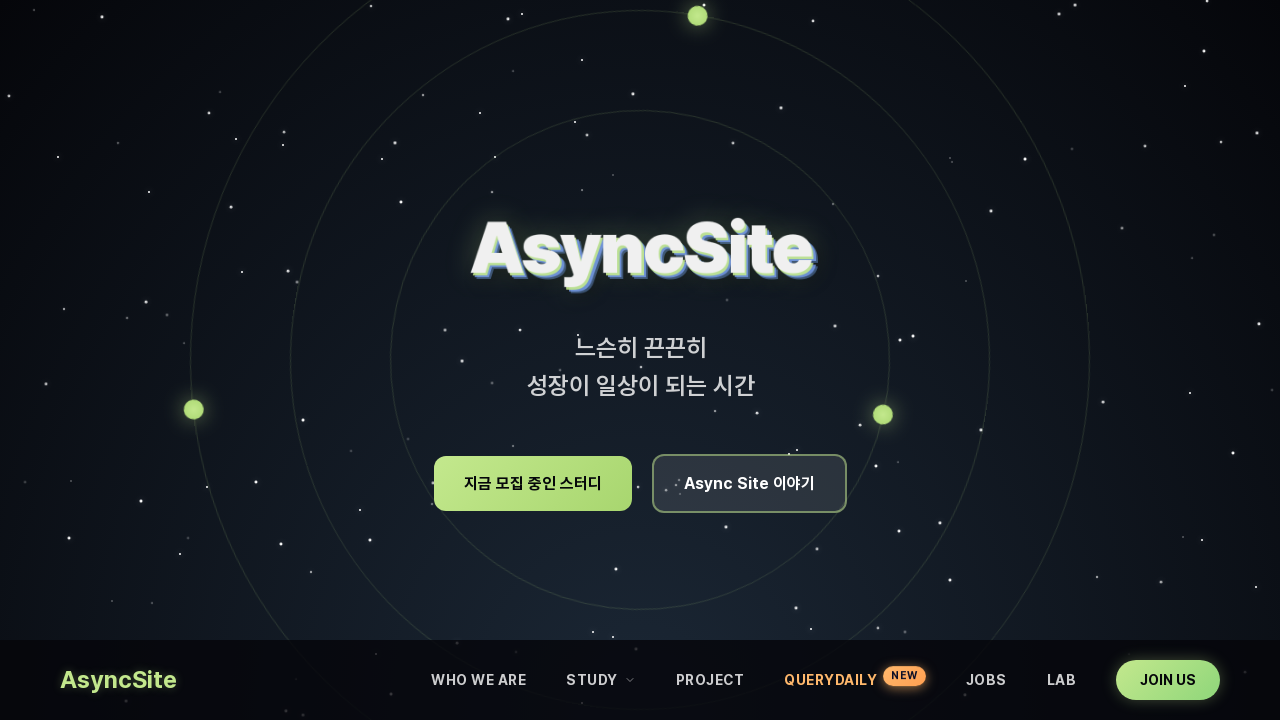

Waited for page to reach networkidle state
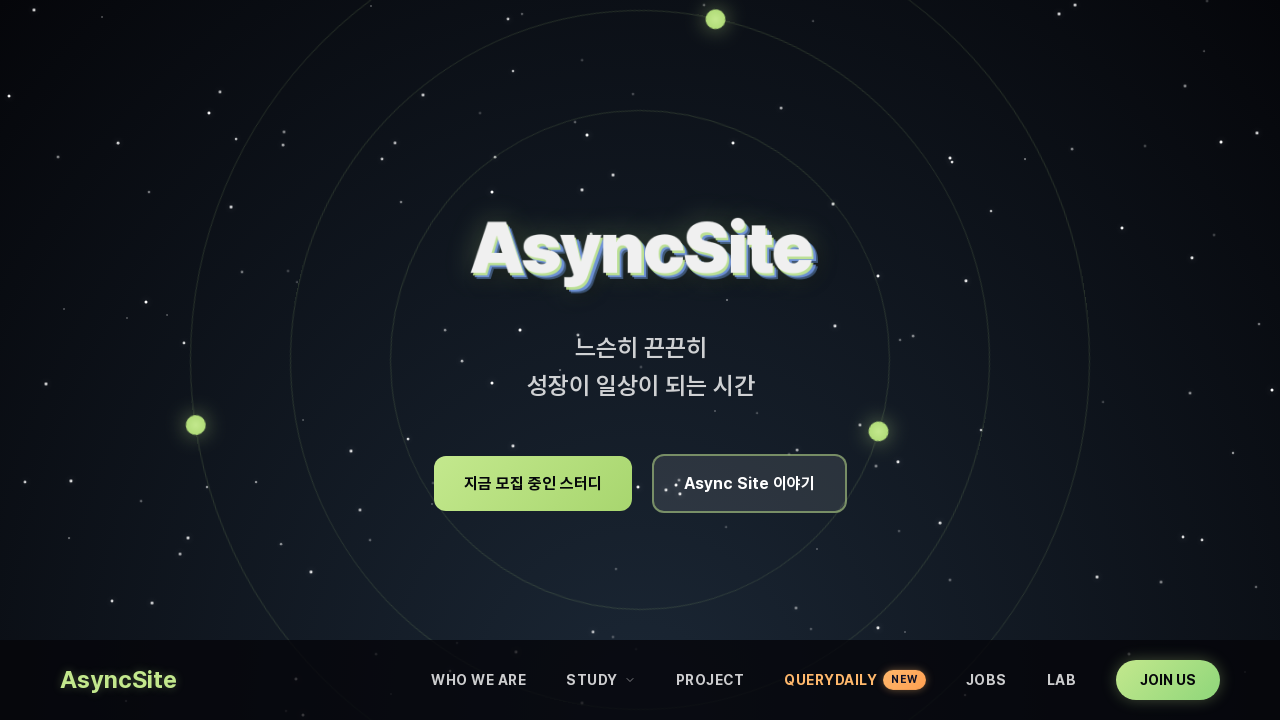

Waited 2 seconds for complete page load
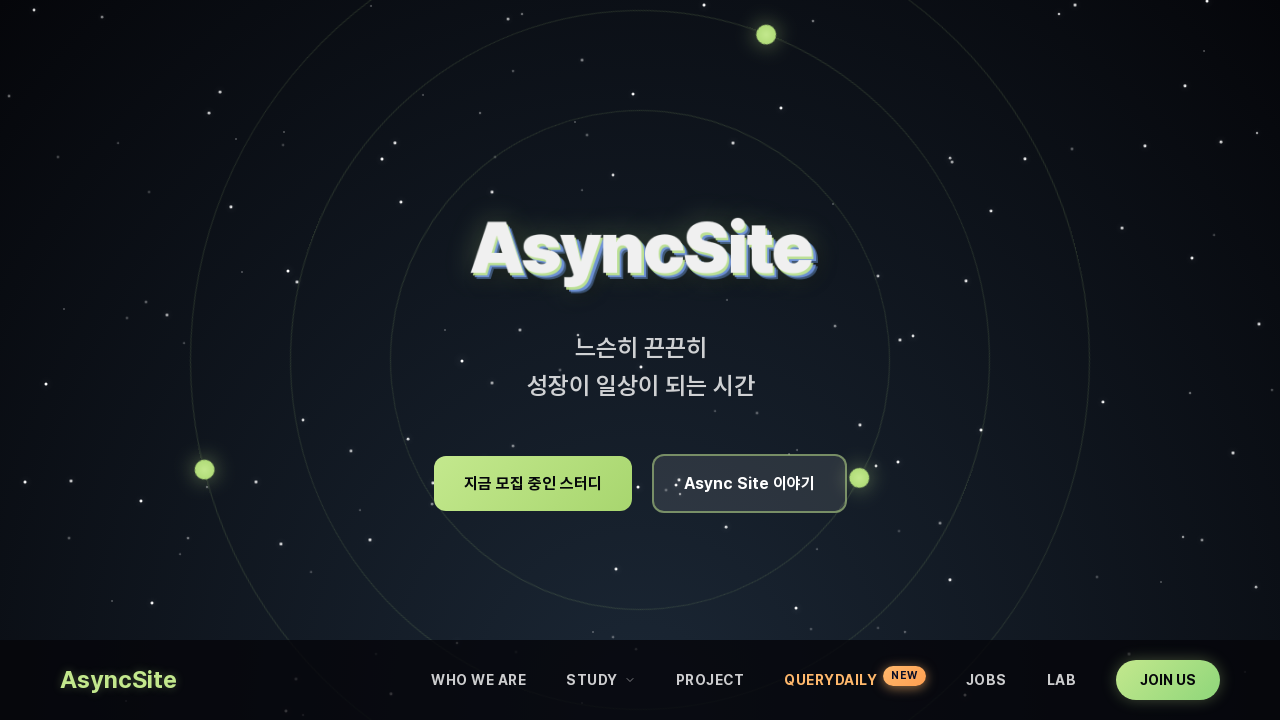

Located and waited for STUDY button to be visible
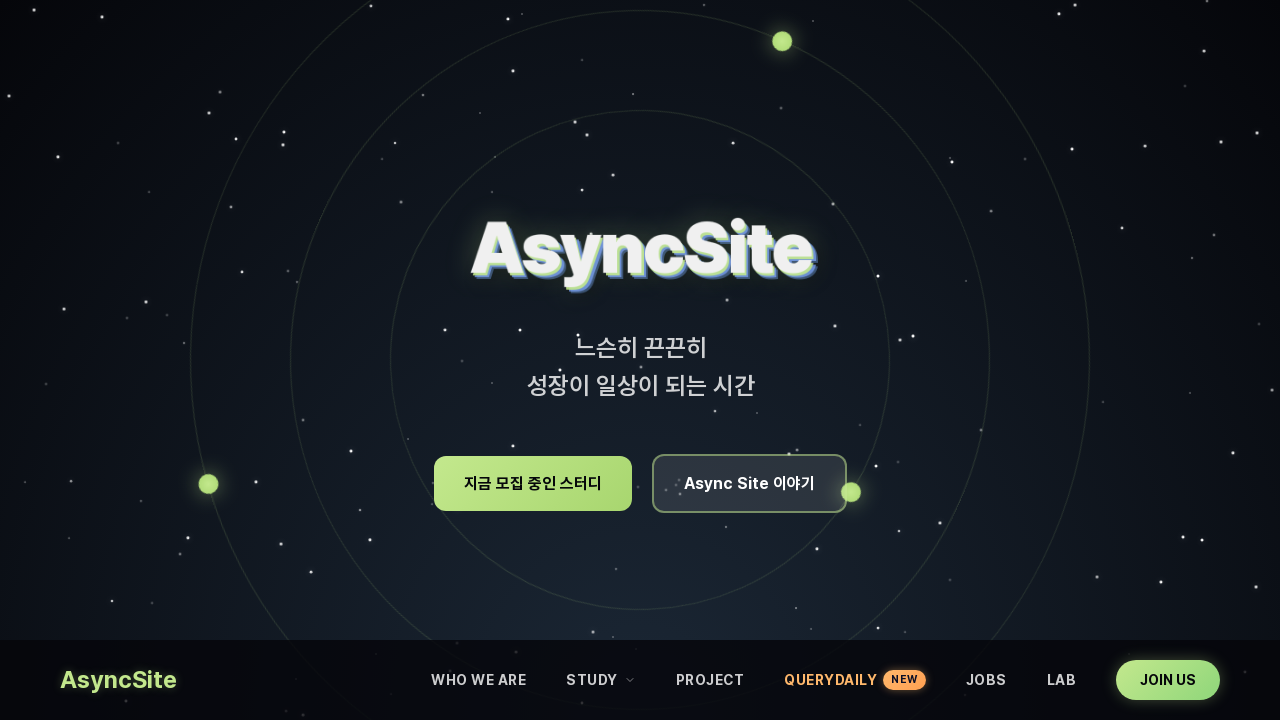

Hovered over STUDY button to trigger dropdown animation at (601, 680) on button.nav-link:has-text("STUDY")
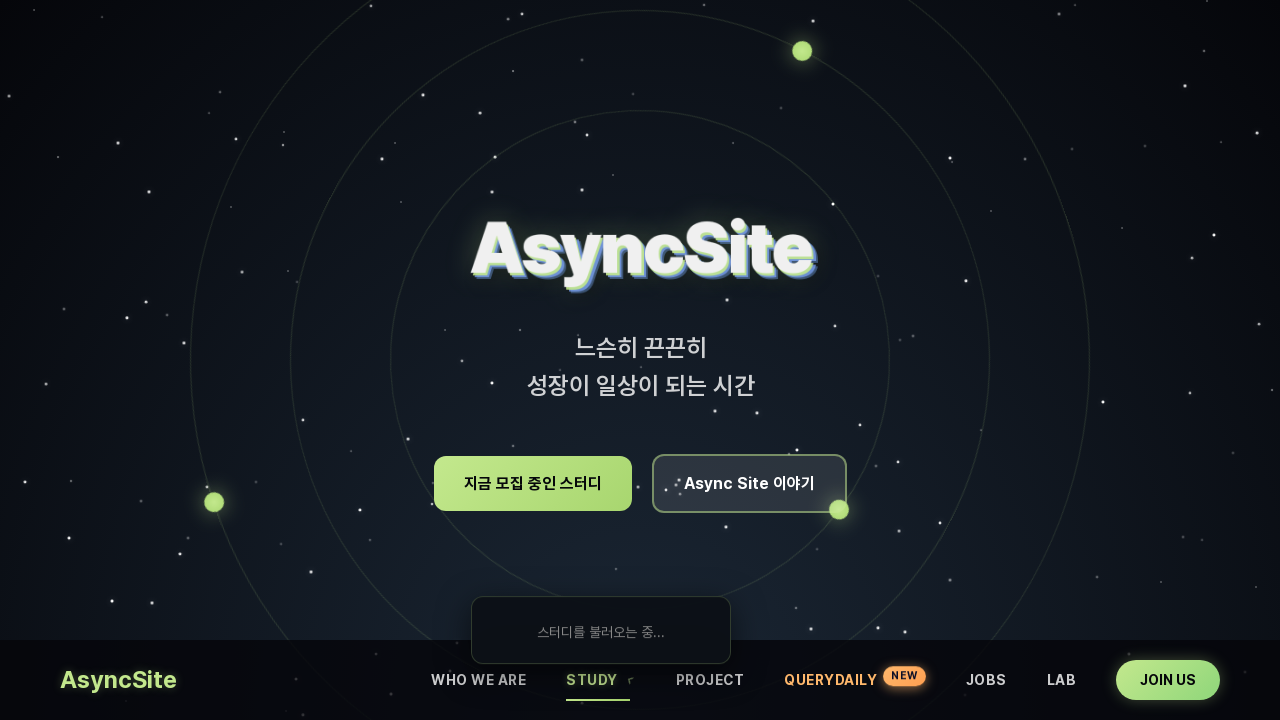

Animation frame 1: Detected 1 total dropdowns, 1 visible (max visible so far: 1)
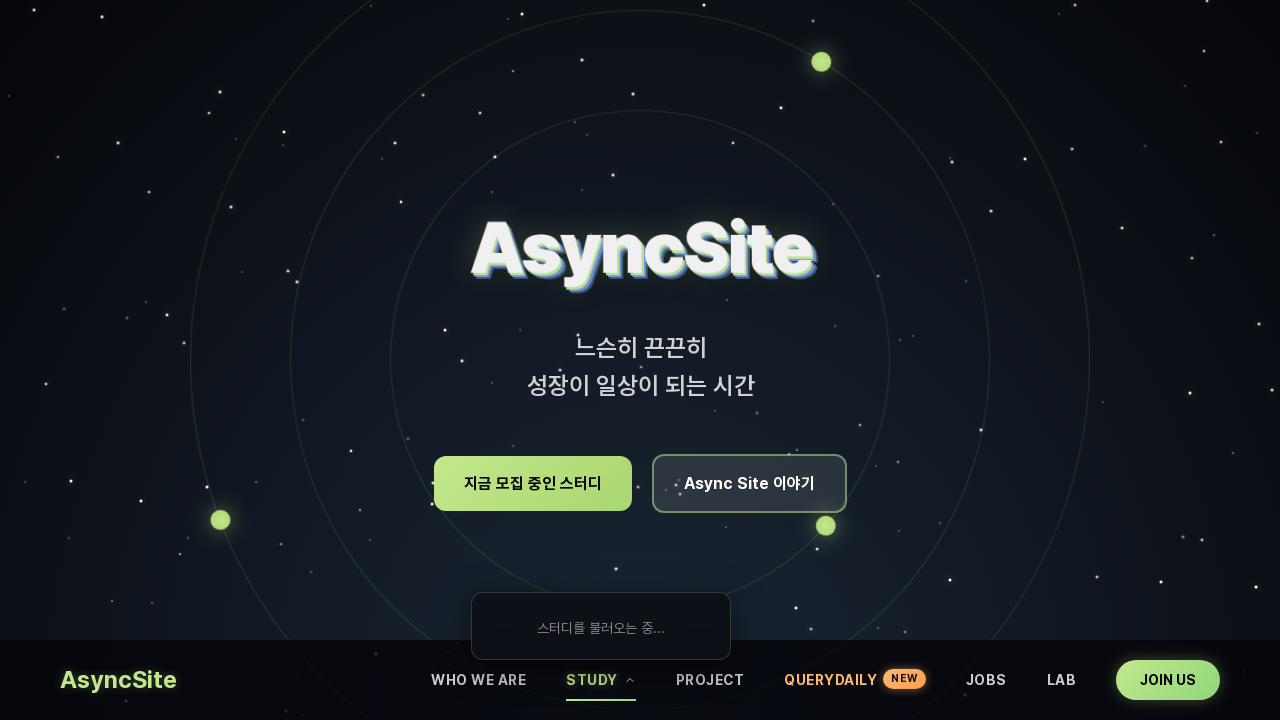

Animation frame 2: Detected 1 total dropdowns, 1 visible (max visible so far: 1)
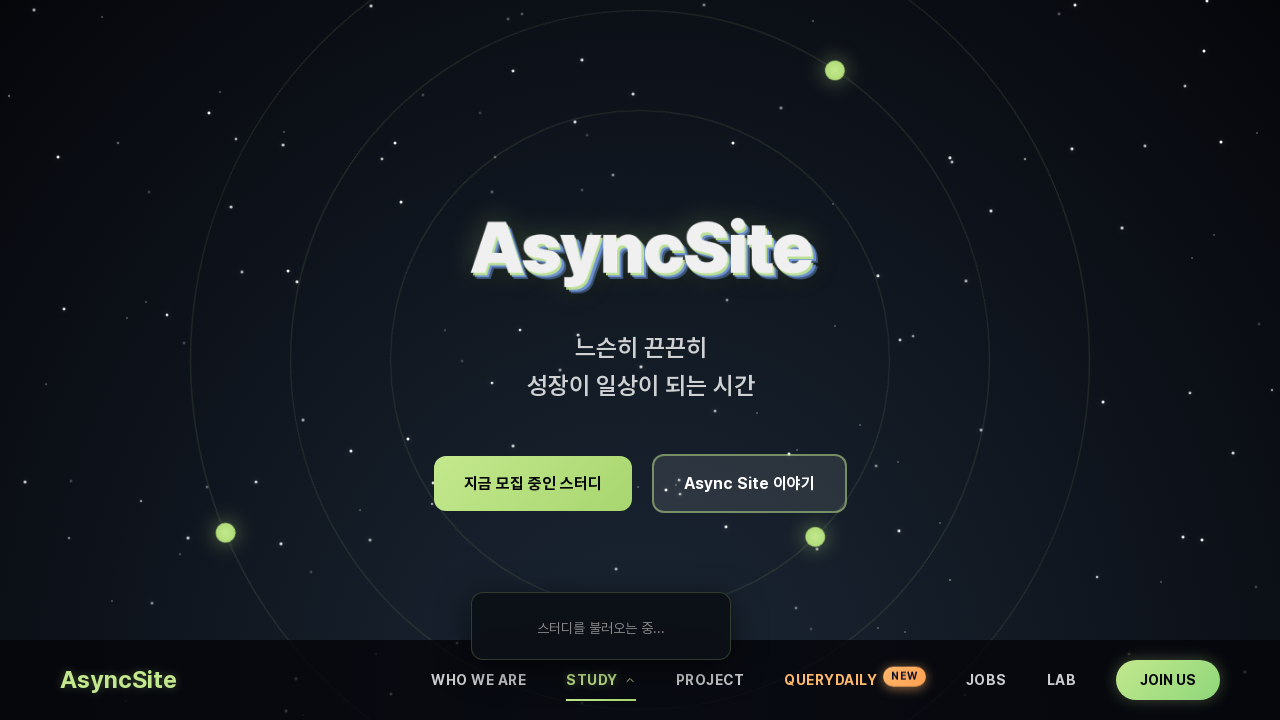

Animation frame 3: Detected 1 total dropdowns, 1 visible (max visible so far: 1)
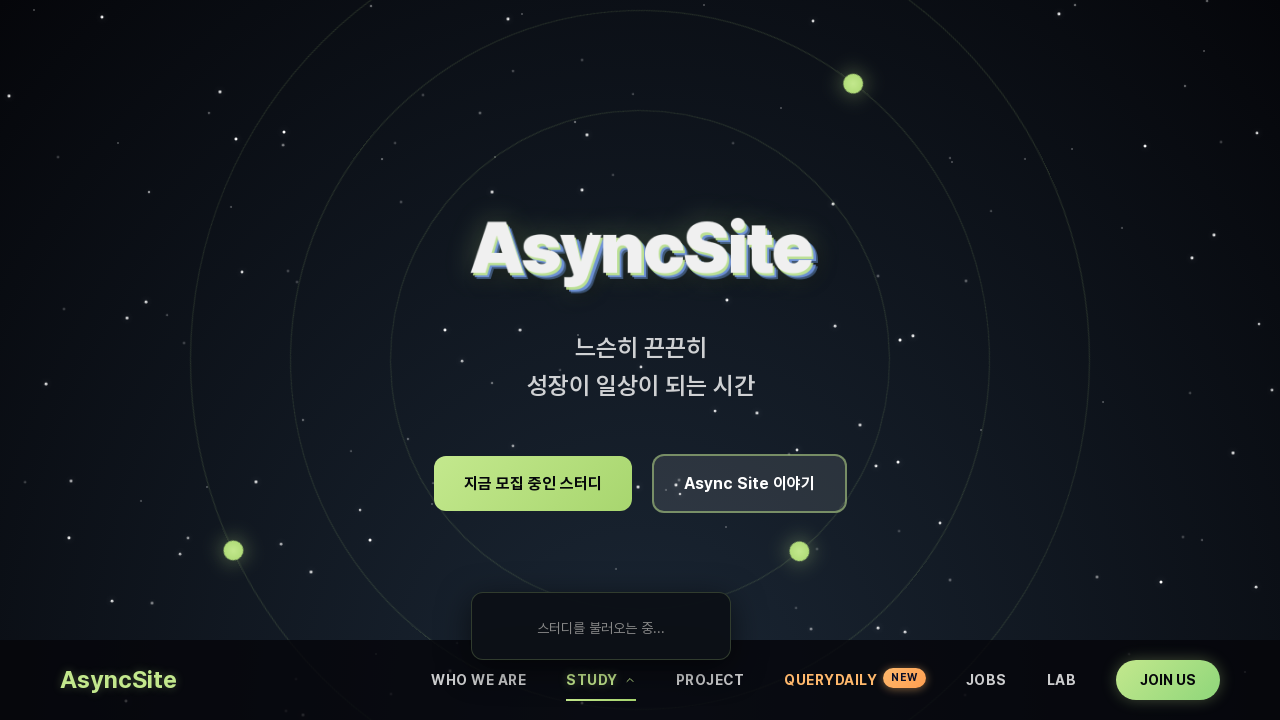

Animation frame 4: Detected 1 total dropdowns, 1 visible (max visible so far: 1)
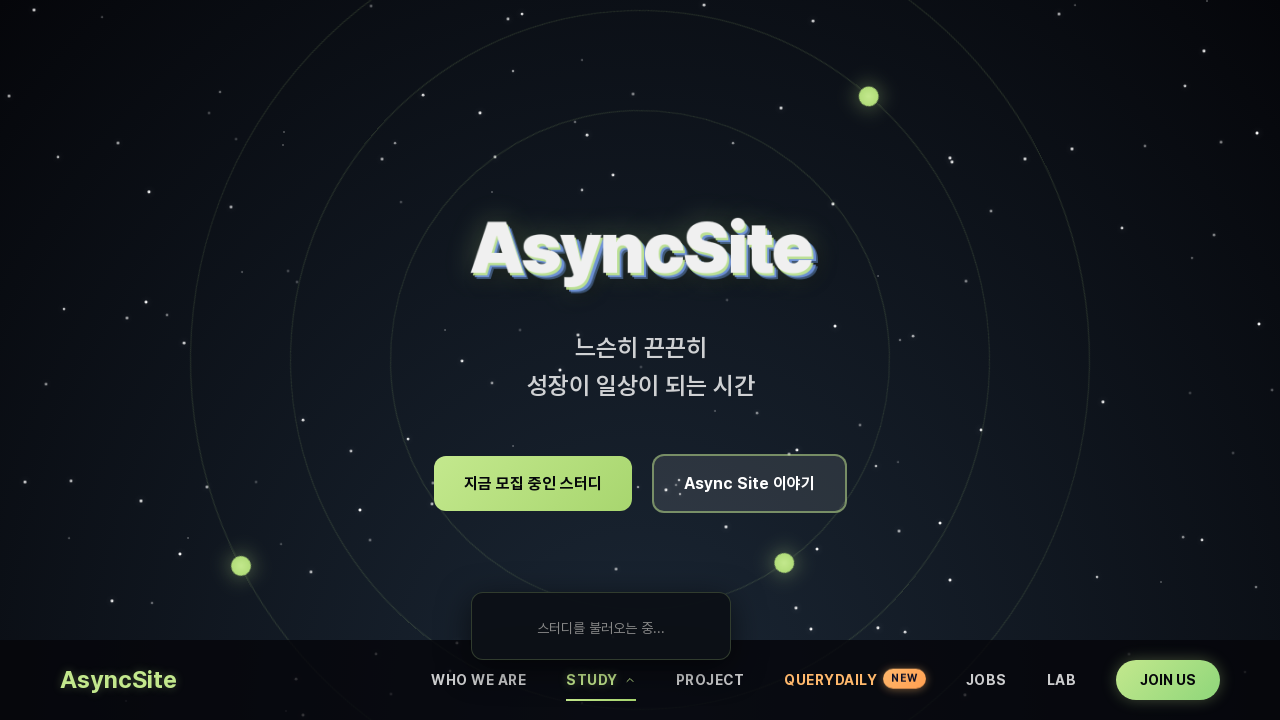

Animation frame 5: Detected 1 total dropdowns, 1 visible (max visible so far: 1)
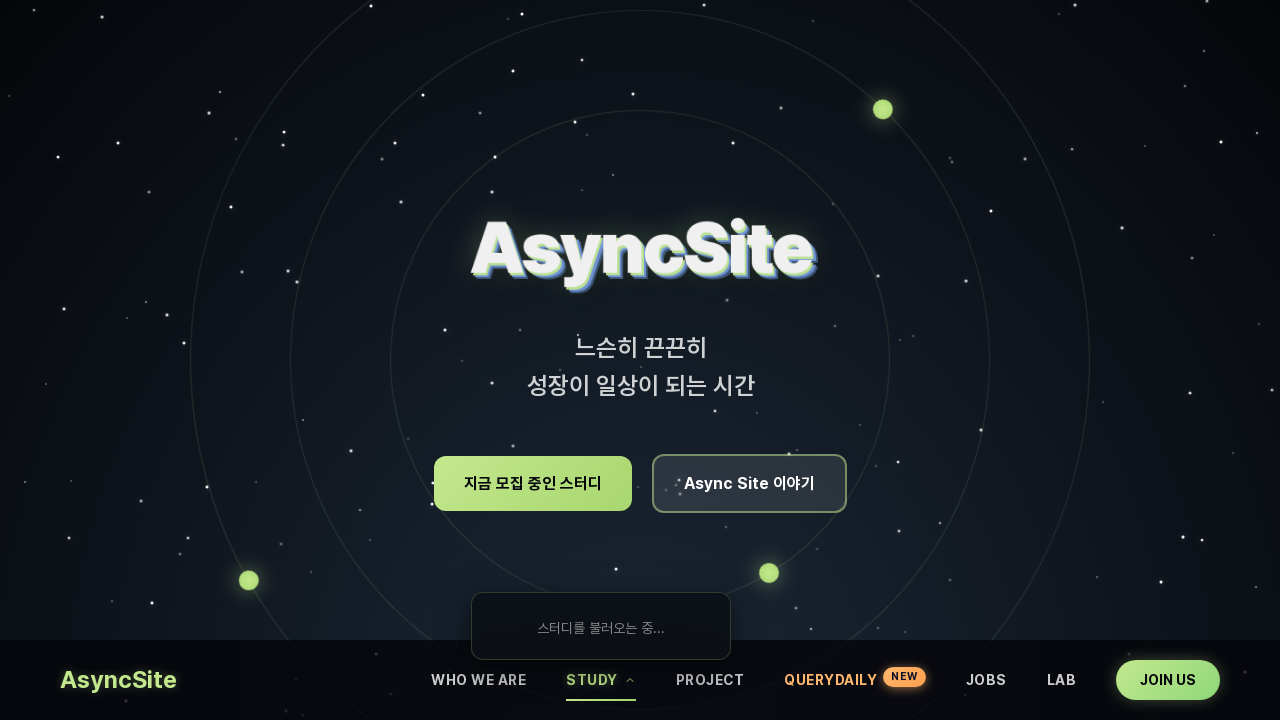

Animation frame 6: Detected 1 total dropdowns, 1 visible (max visible so far: 1)
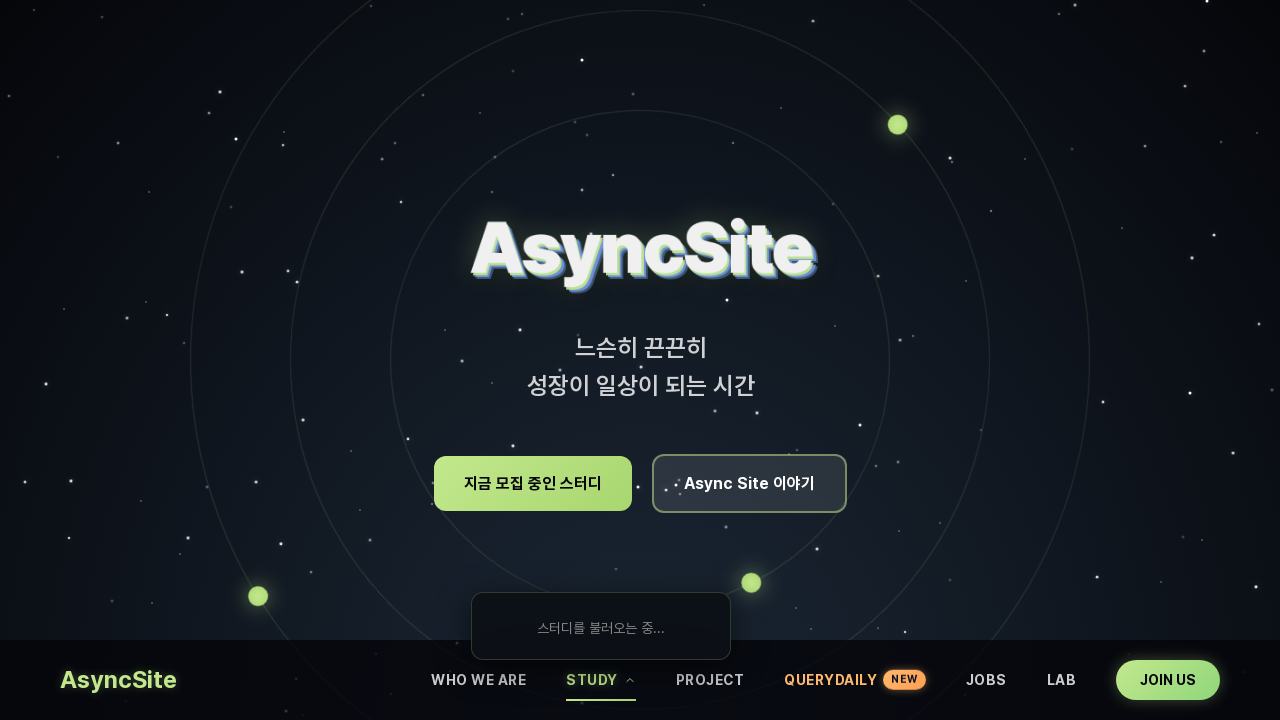

Animation frame 7: Detected 1 total dropdowns, 1 visible (max visible so far: 1)
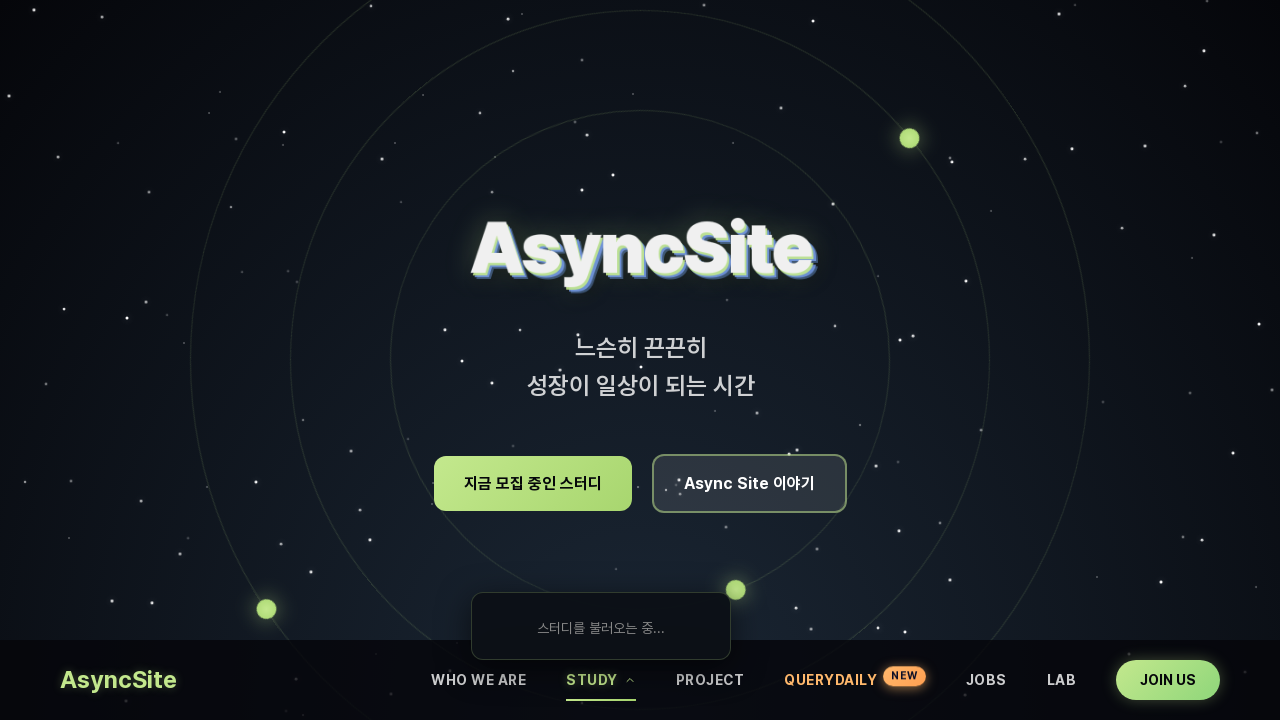

Animation frame 8: Detected 1 total dropdowns, 1 visible (max visible so far: 1)
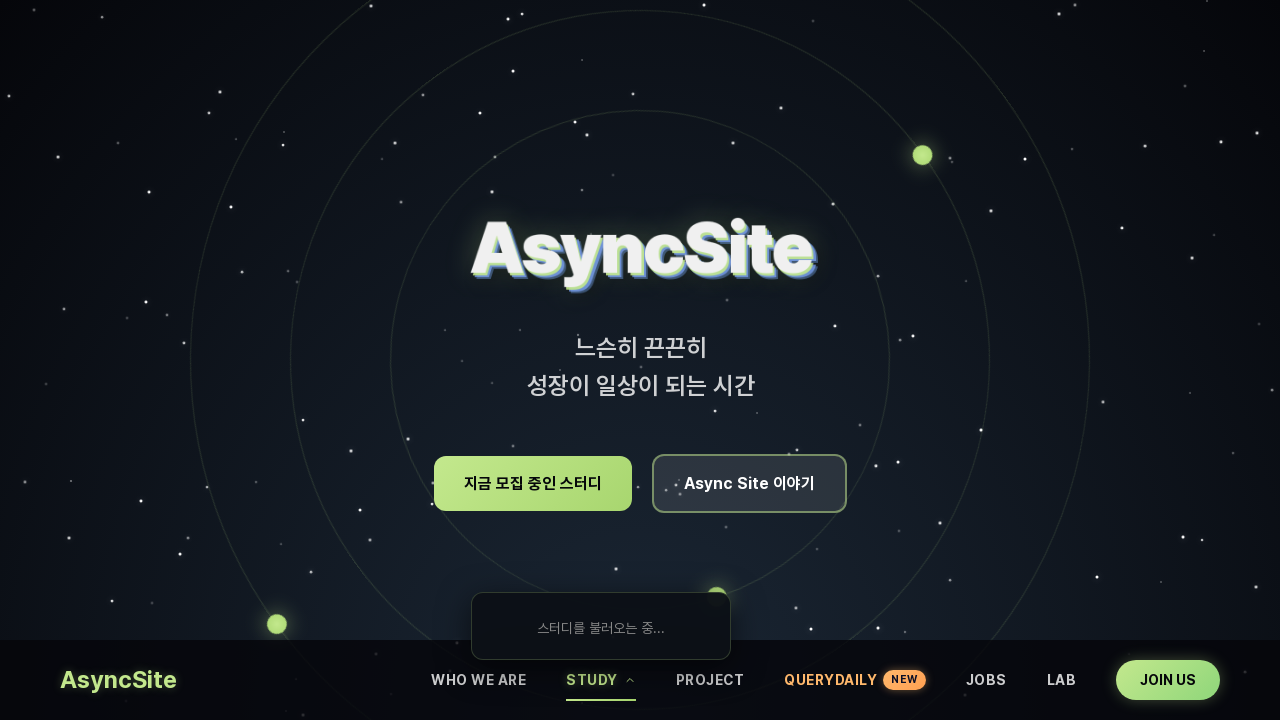

Animation frame 9: Detected 1 total dropdowns, 1 visible (max visible so far: 1)
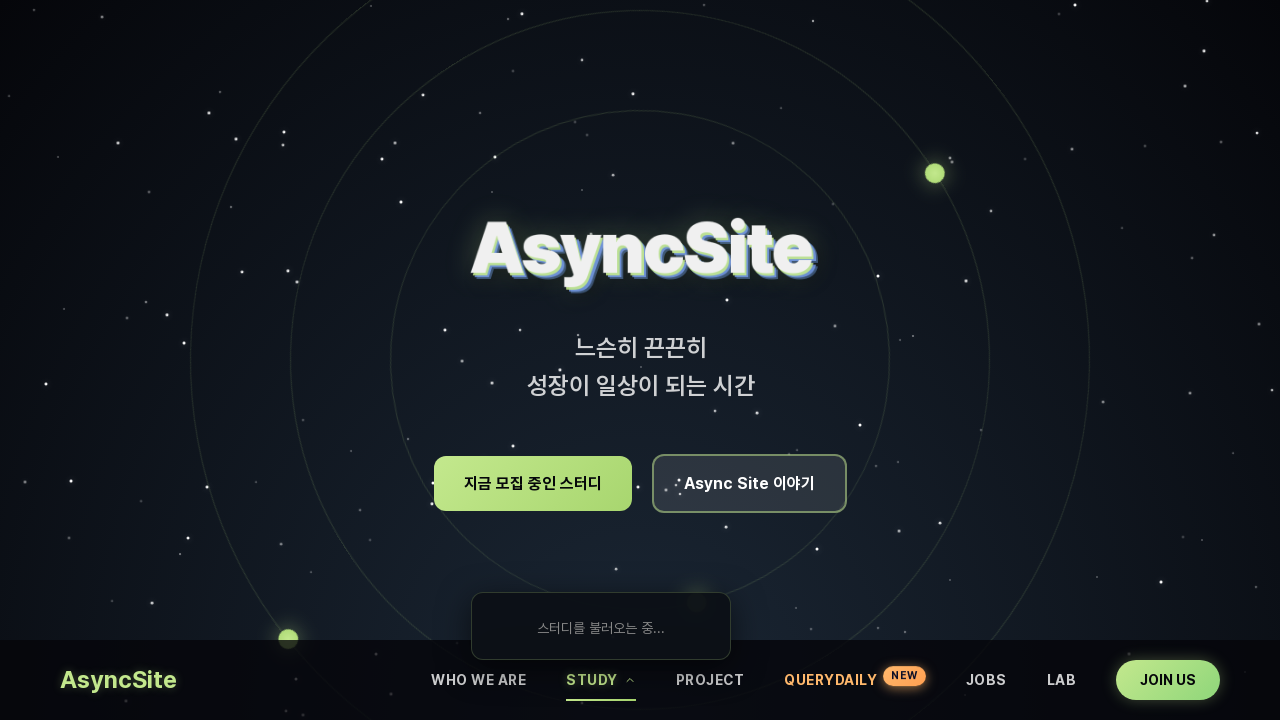

Animation frame 10: Detected 1 total dropdowns, 1 visible (max visible so far: 1)
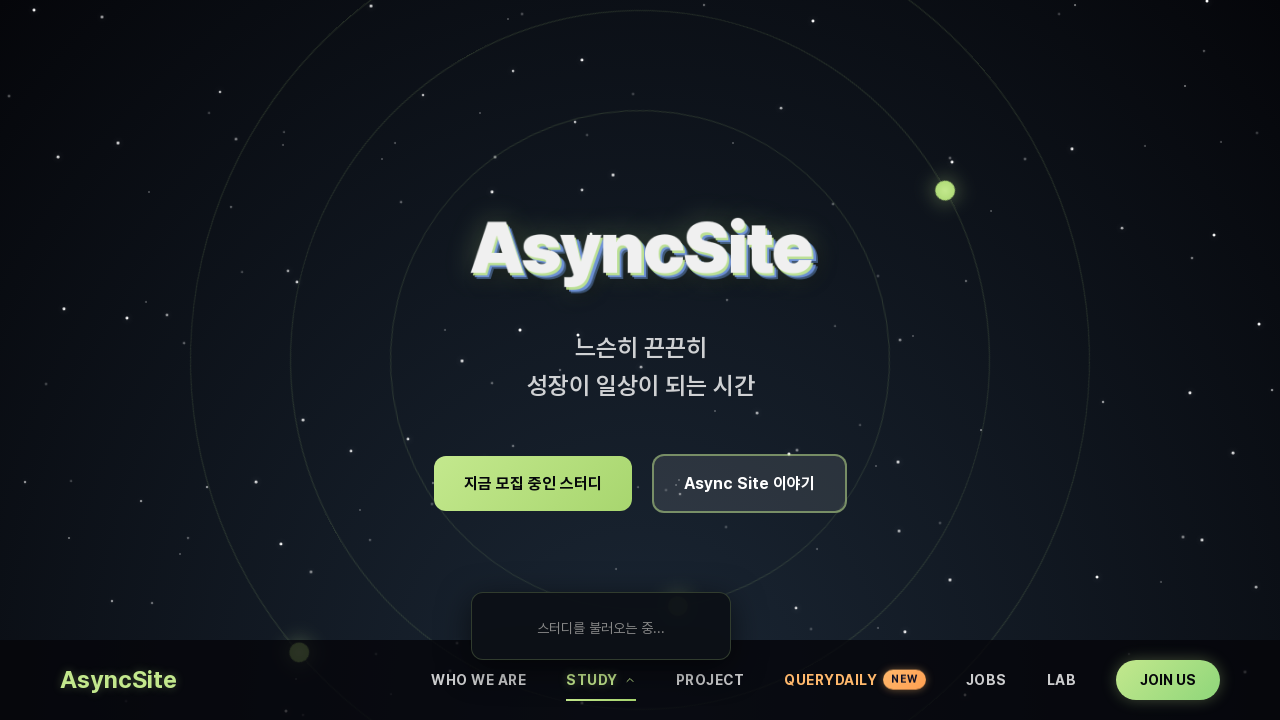

Animation frame 11: Detected 1 total dropdowns, 1 visible (max visible so far: 1)
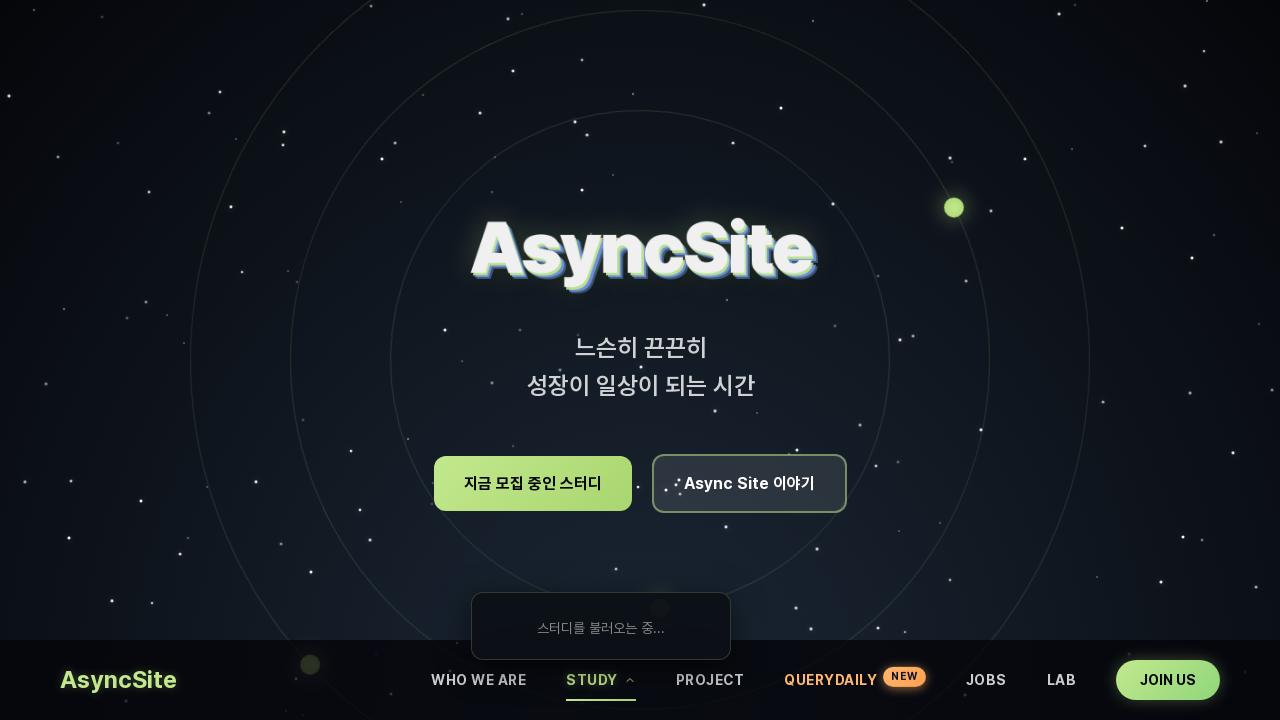

Assertion passed: Maximum visible dropdowns during animation was 1 (expected <= 1)
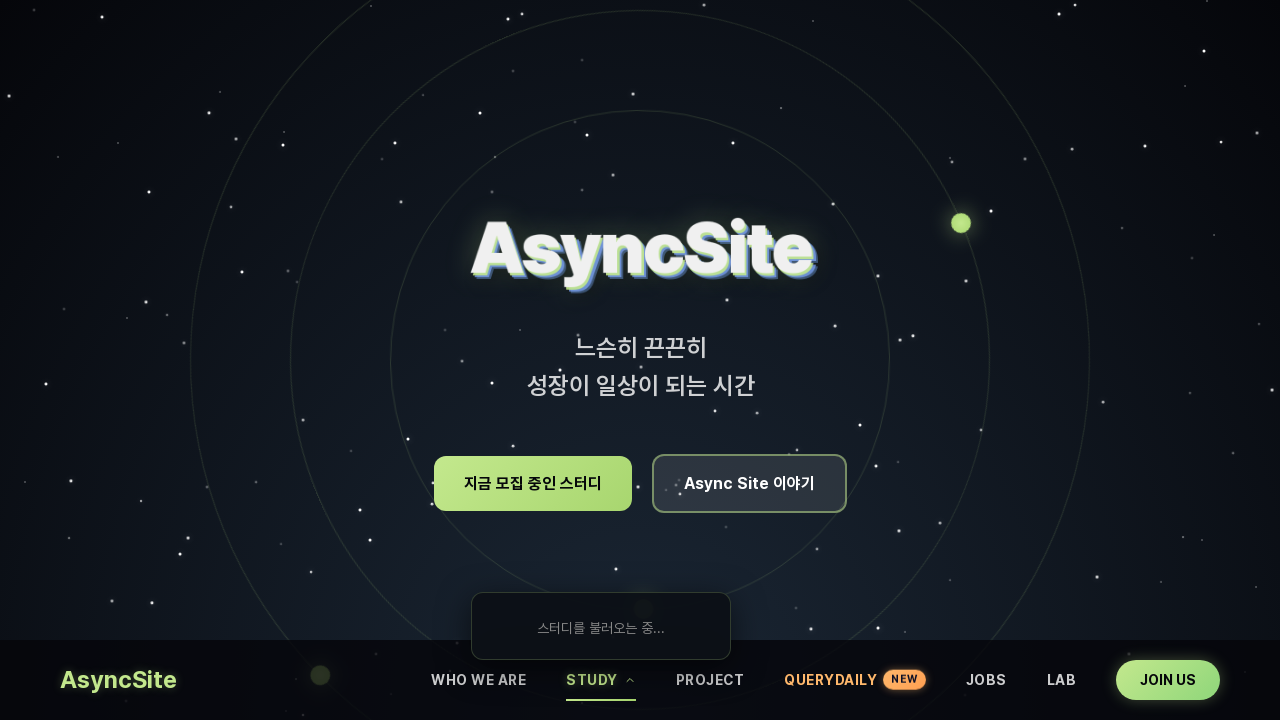

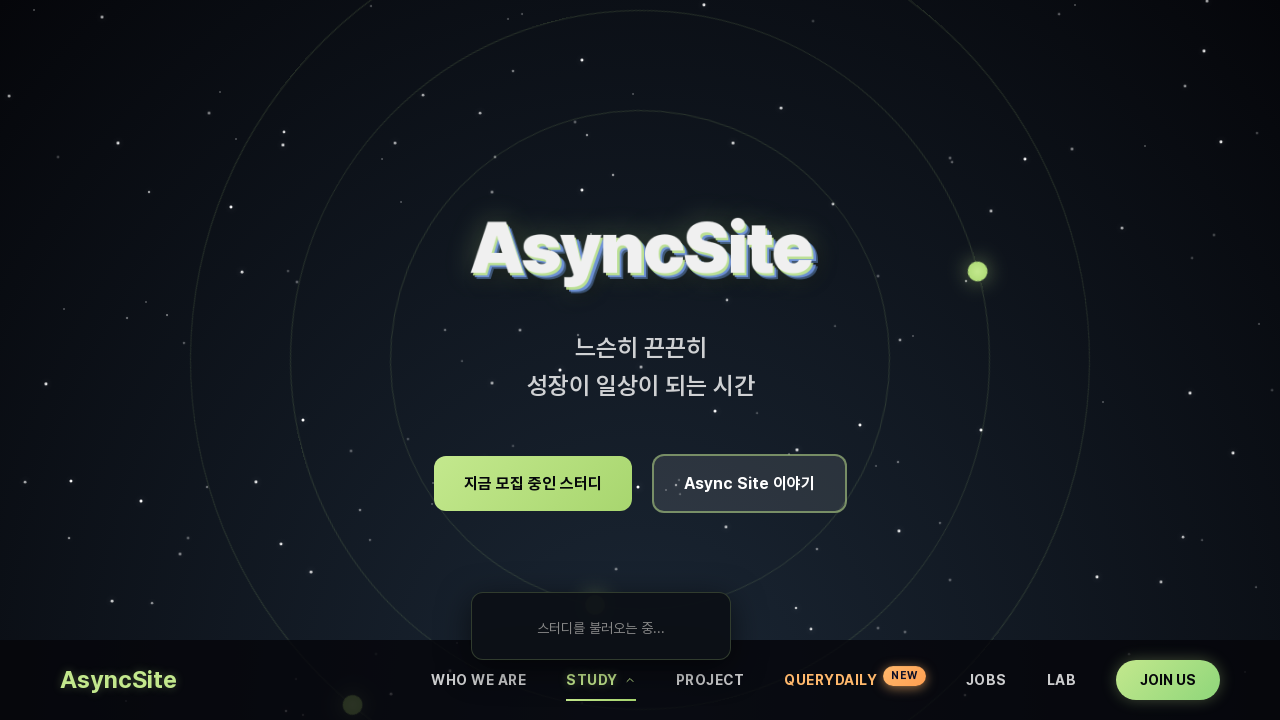